Tests date picker functionality by clearing the current date and entering a new date 10 days from today

Starting URL: https://demoqa.com/date-picker

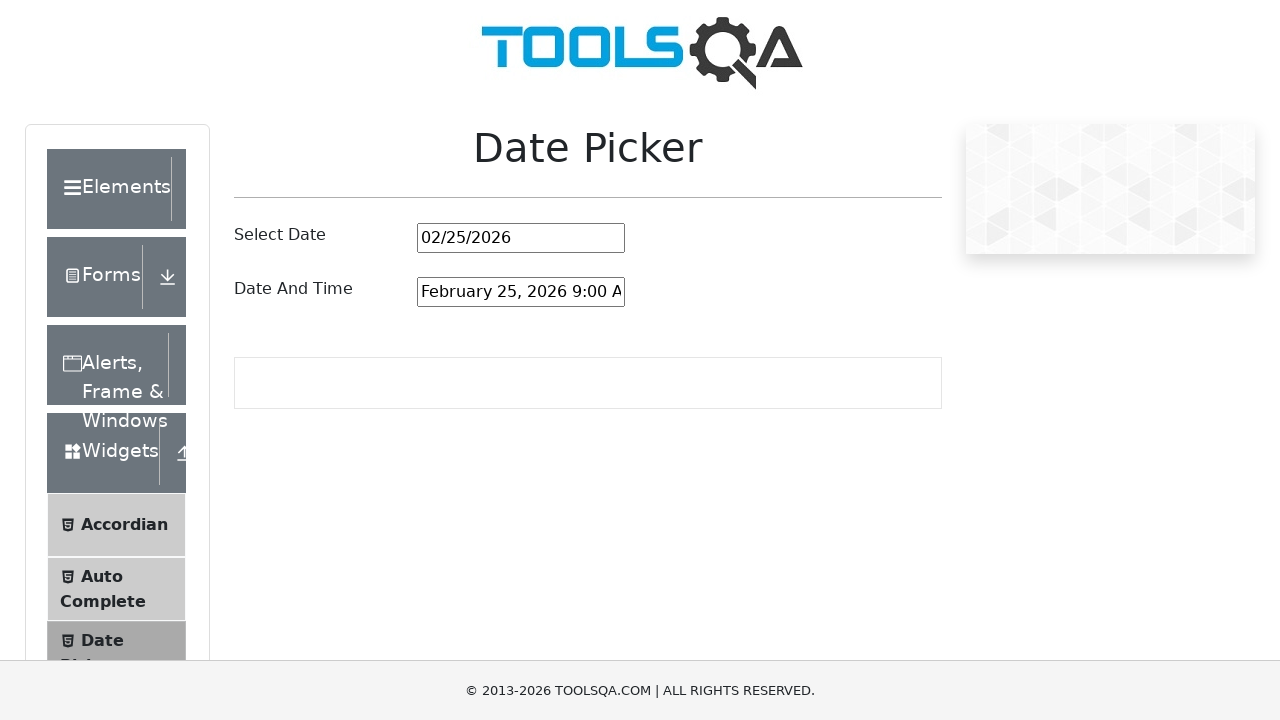

Clicked on date picker input field at (521, 238) on #datePickerMonthYearInput
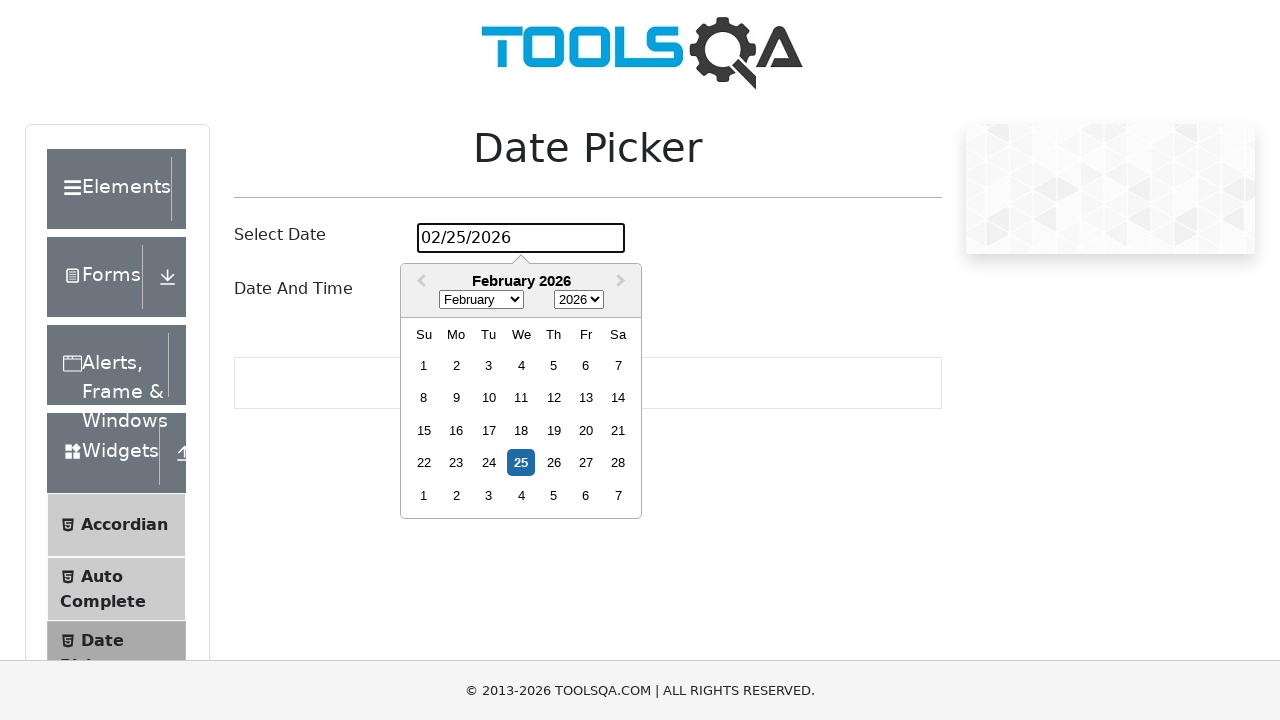

Selected all text in date picker field using Ctrl+A
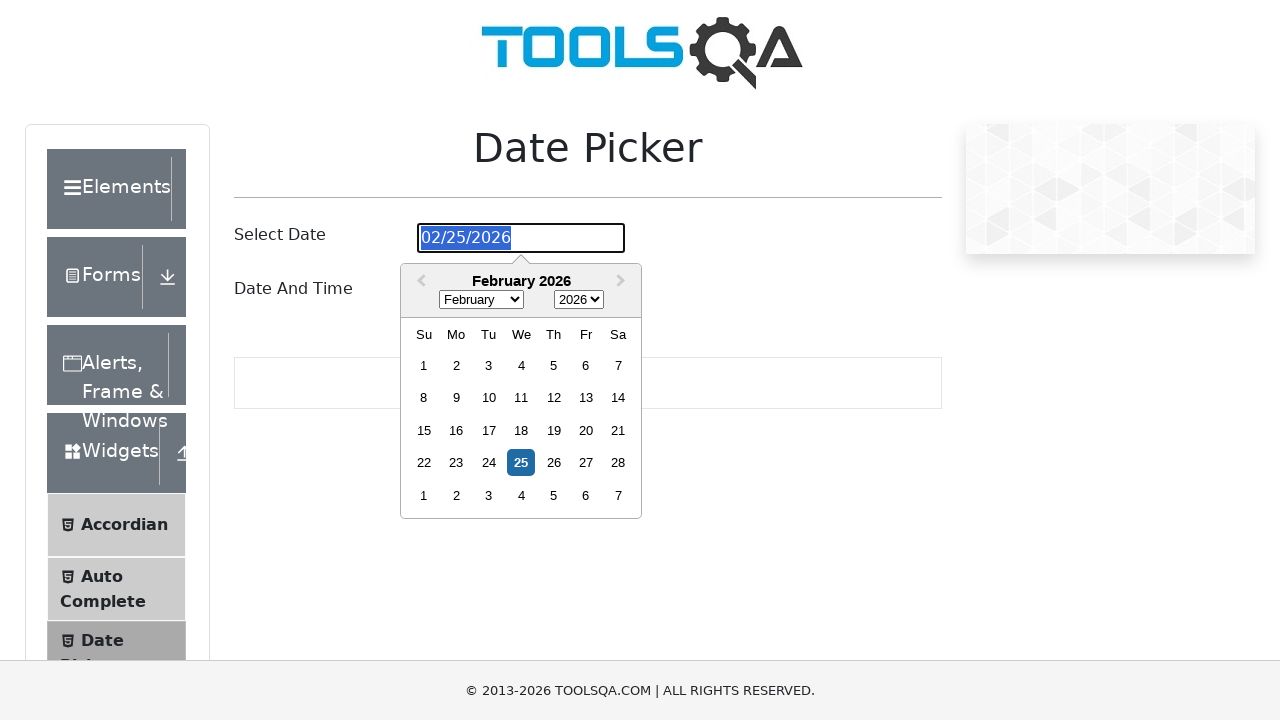

Entered new date: 03/07/2026 on #datePickerMonthYearInput
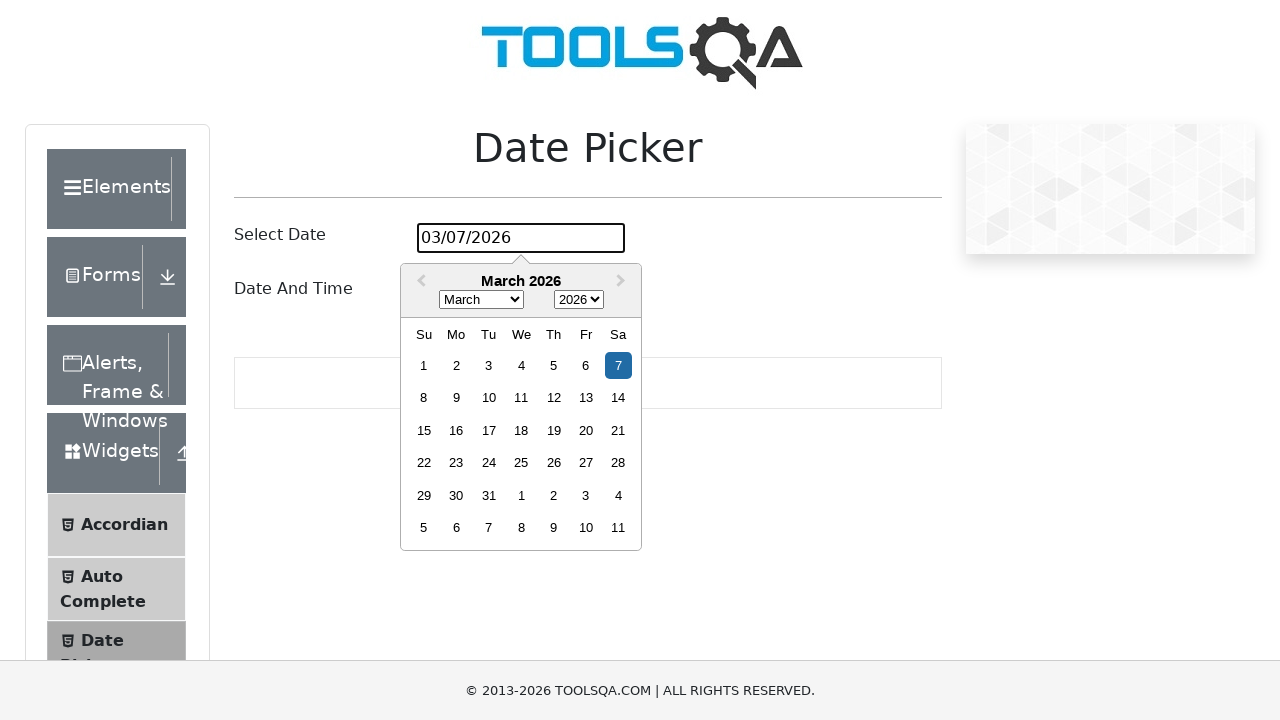

Pressed Enter to confirm the new date
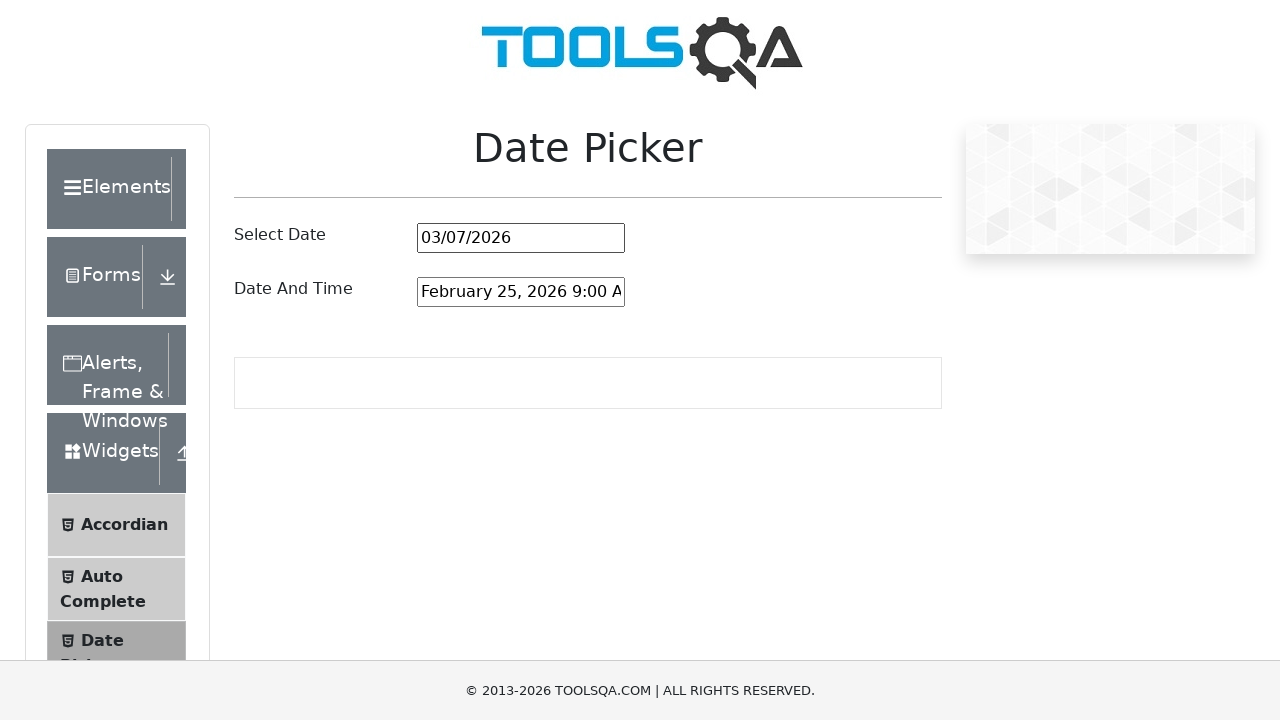

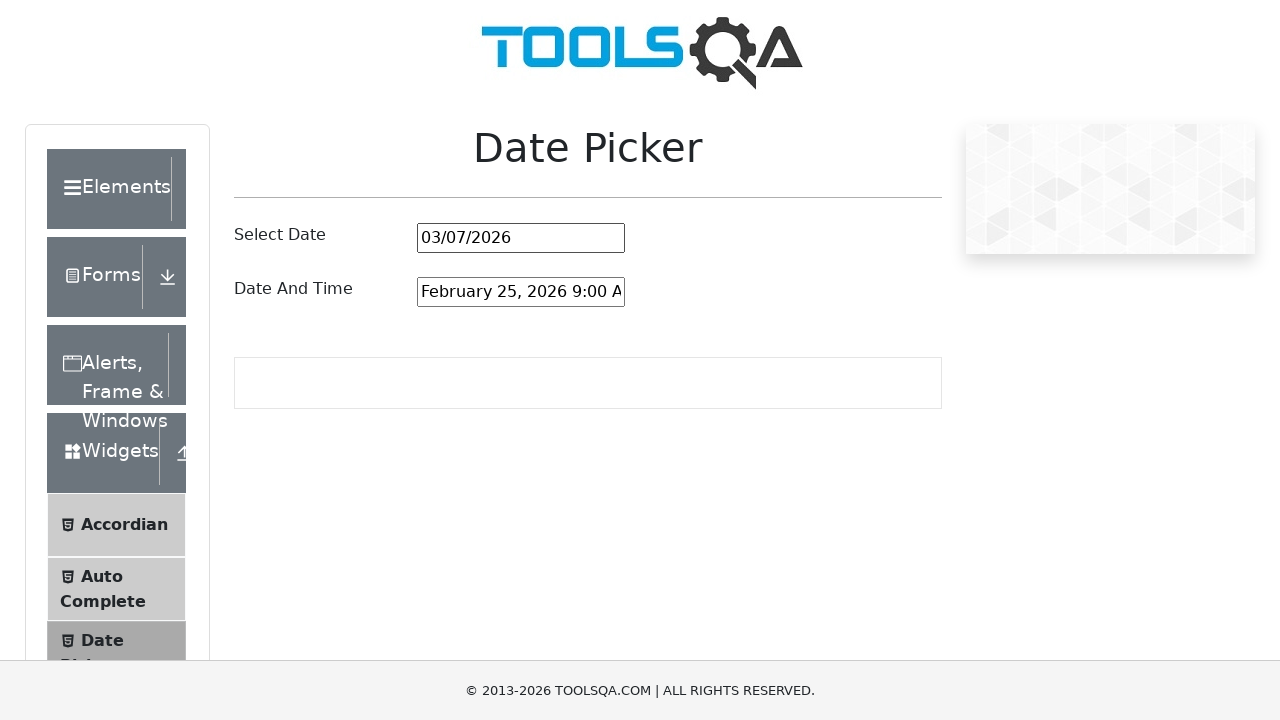